Tests double-clicking on an element to hide a div and reveal a hidden input.

Starting URL: https://example.cypress.io/commands/actions

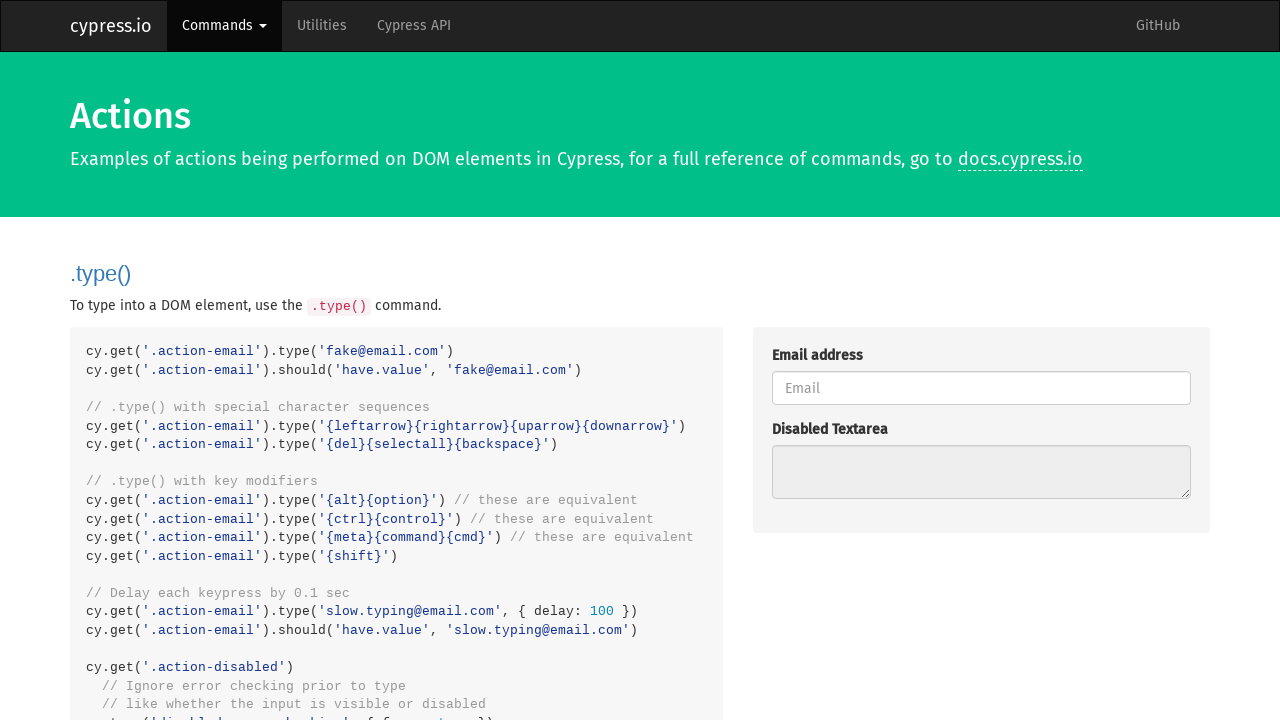

Navigated to example.cypress.io commands/actions page
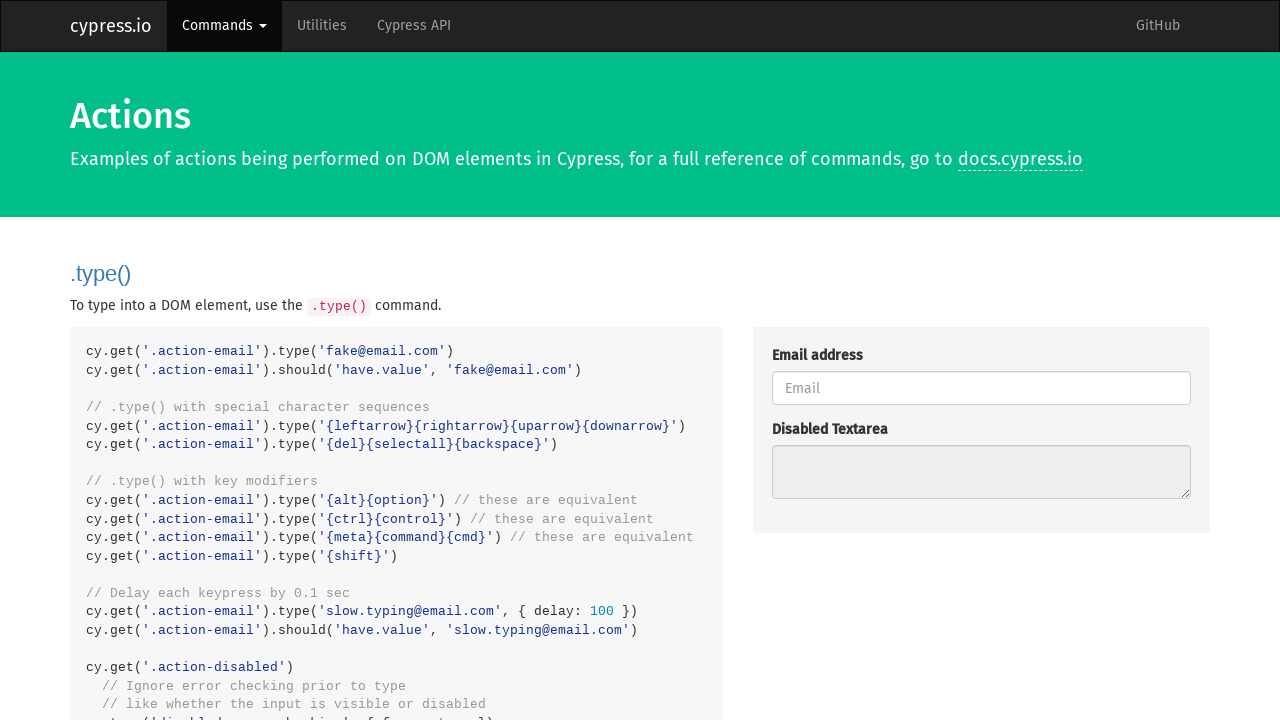

Double-clicked on the action div element at (981, 360) on .action-div
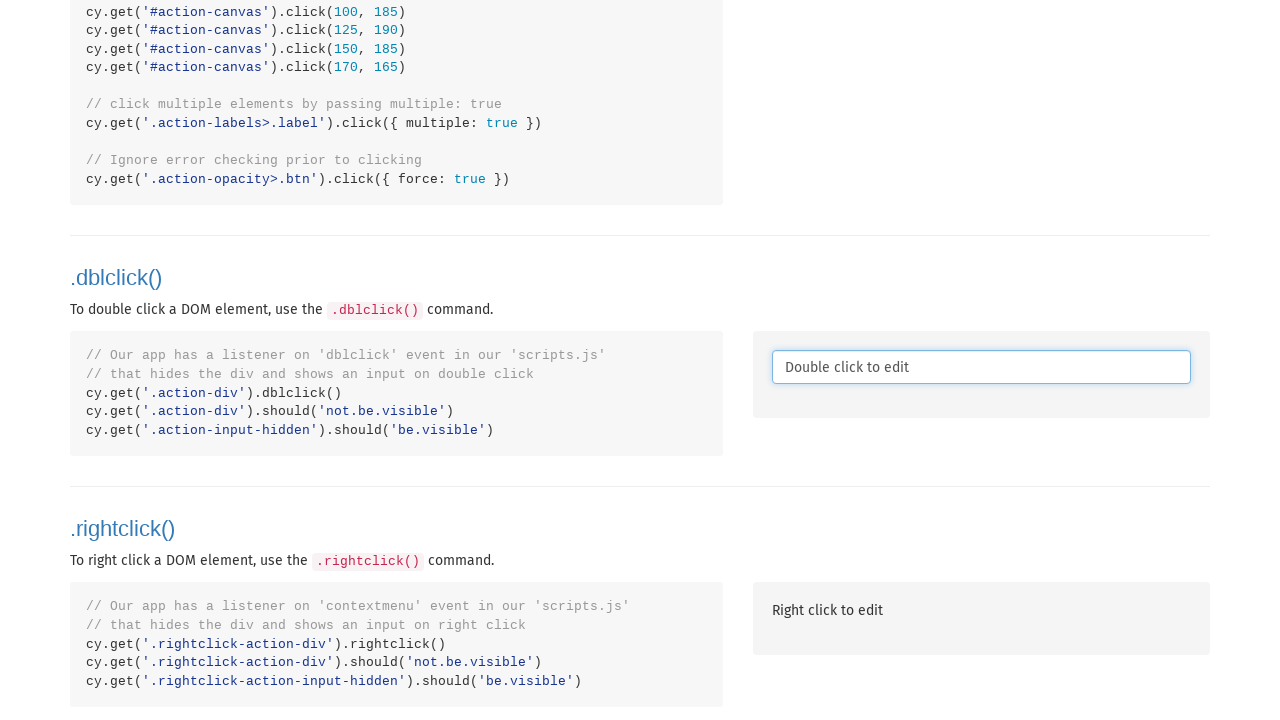

Hidden input element became visible after double-click
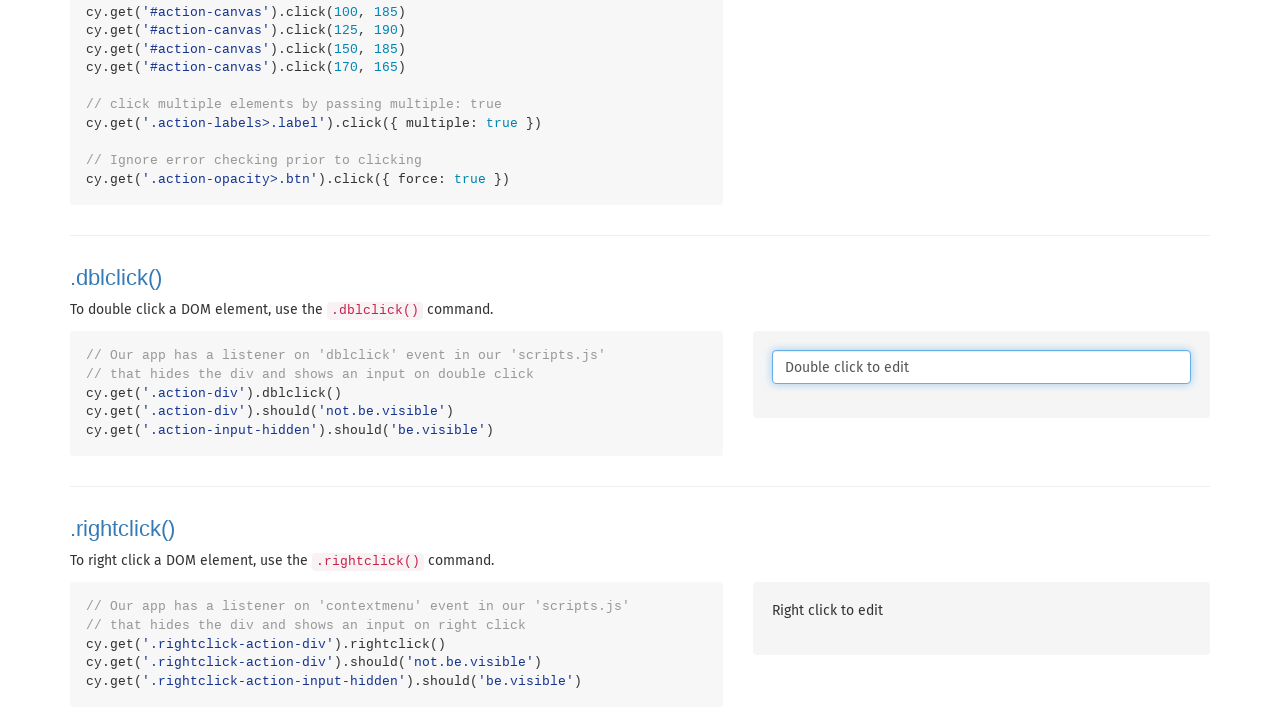

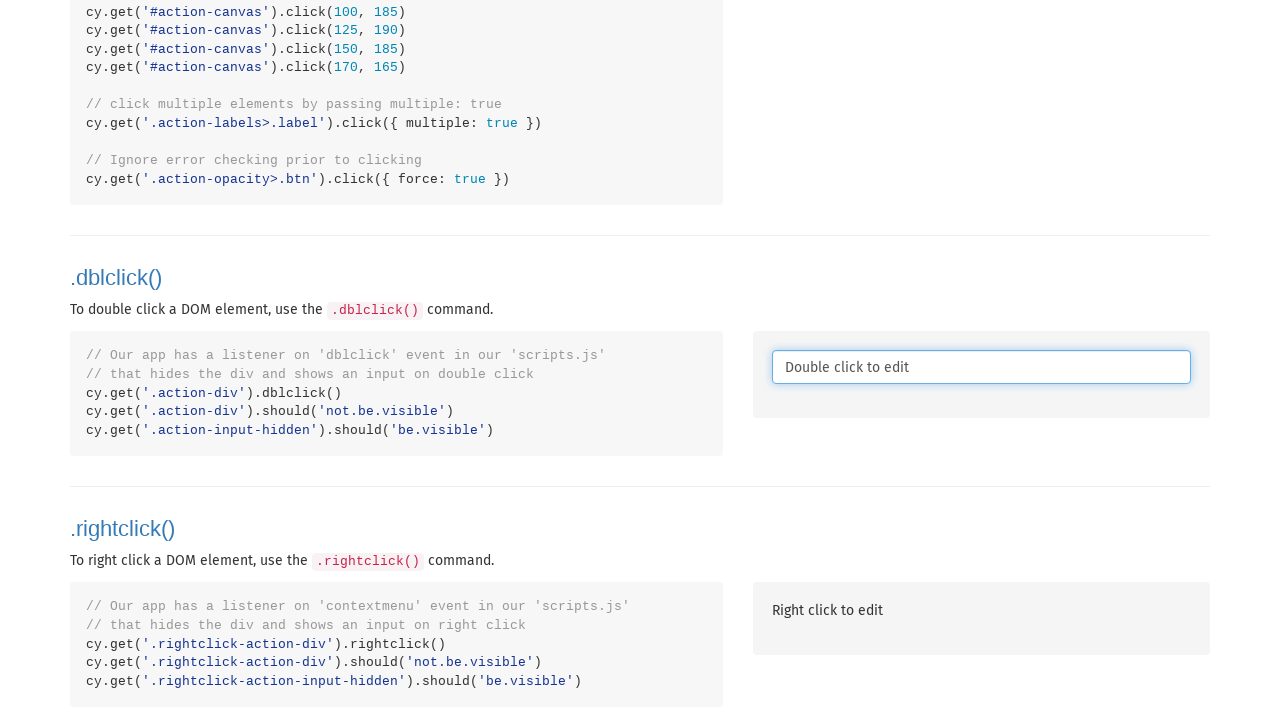